Tests that submitting registration form with empty fields shows validation error

Starting URL: https://practice.expandtesting.com/register

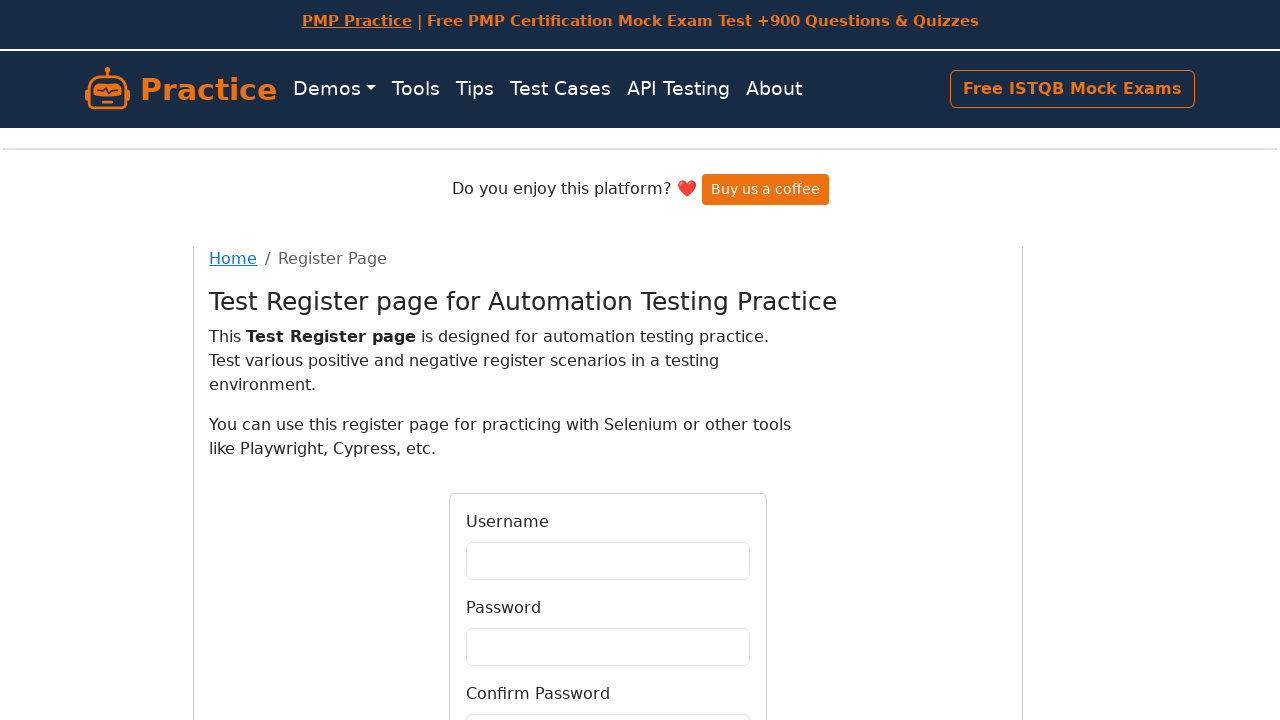

Clicked Register button without filling any required fields at (608, 564) on internal:role=button[name="Register"i]
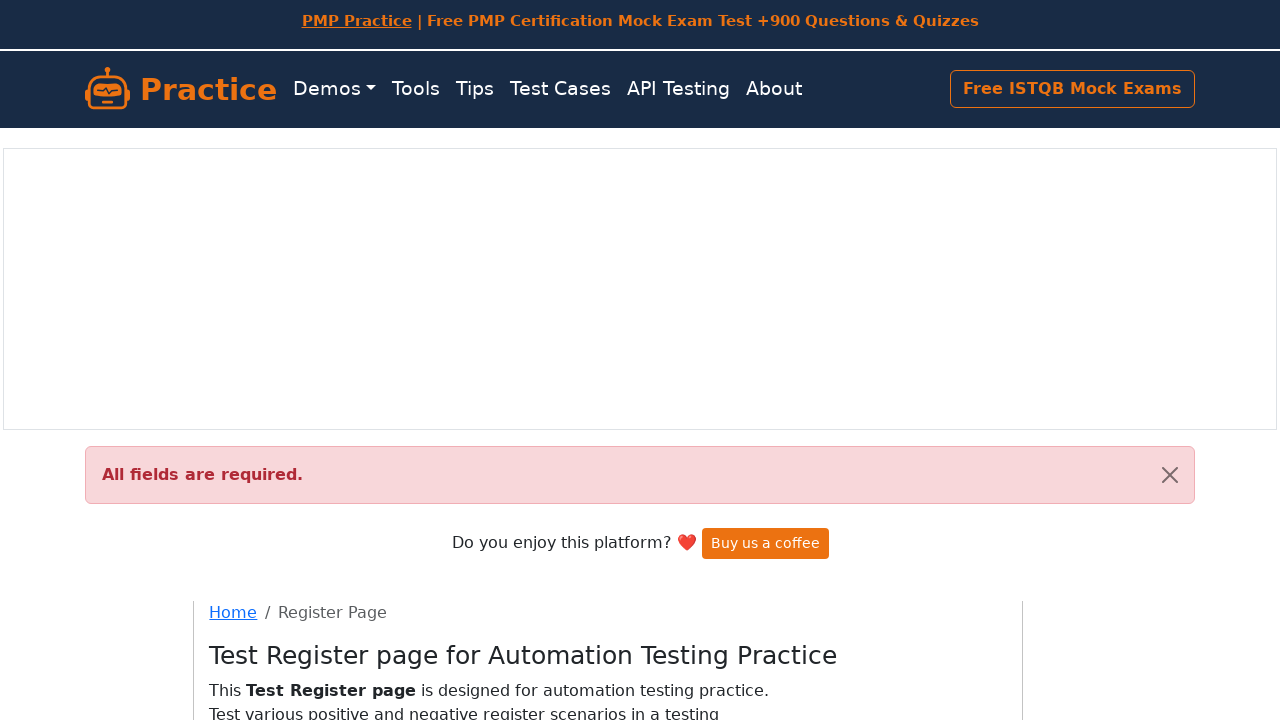

Validation error alert appeared confirming empty fields validation
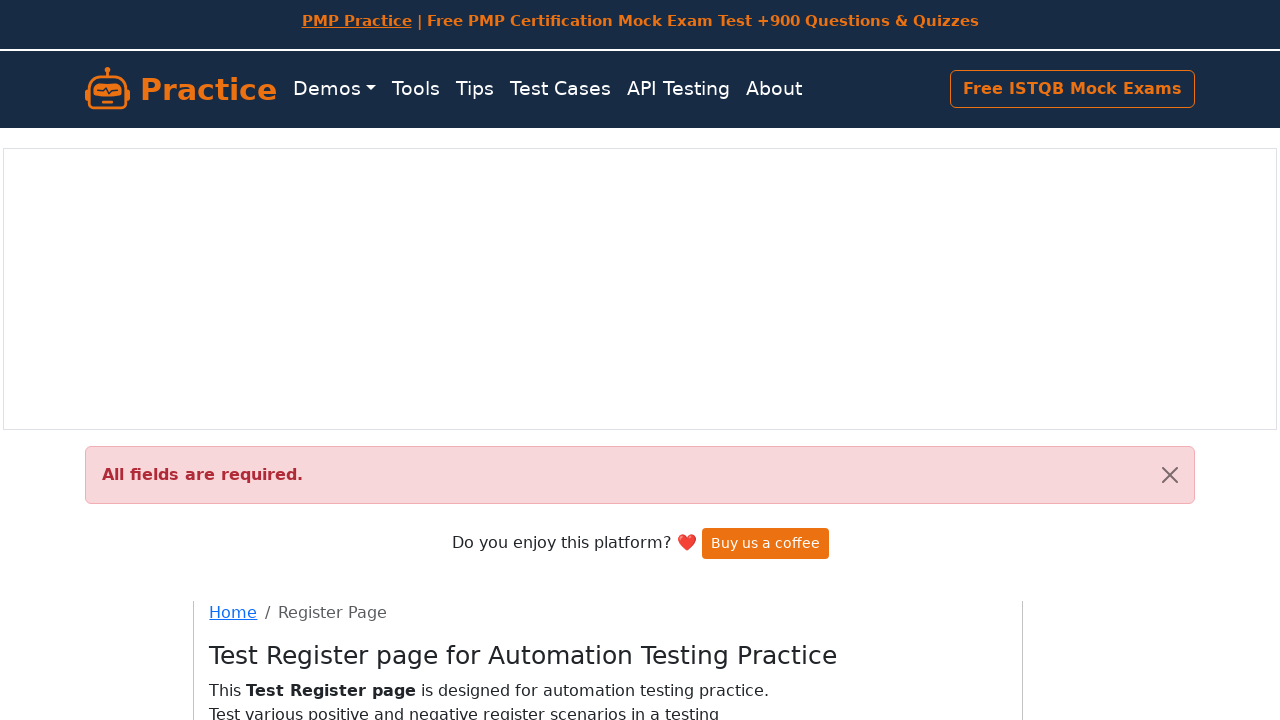

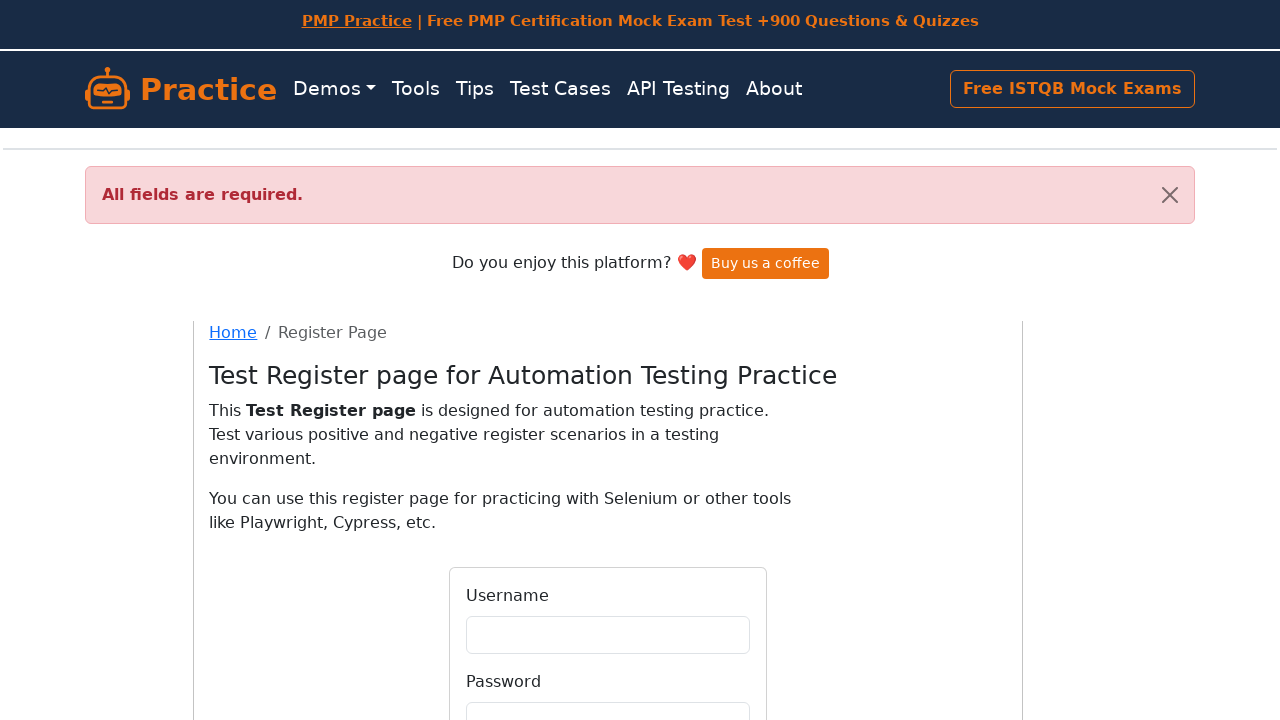